Tests the Python.org search functionality by searching for "pycon" and verifying that search results are returned.

Starting URL: http://www.python.org

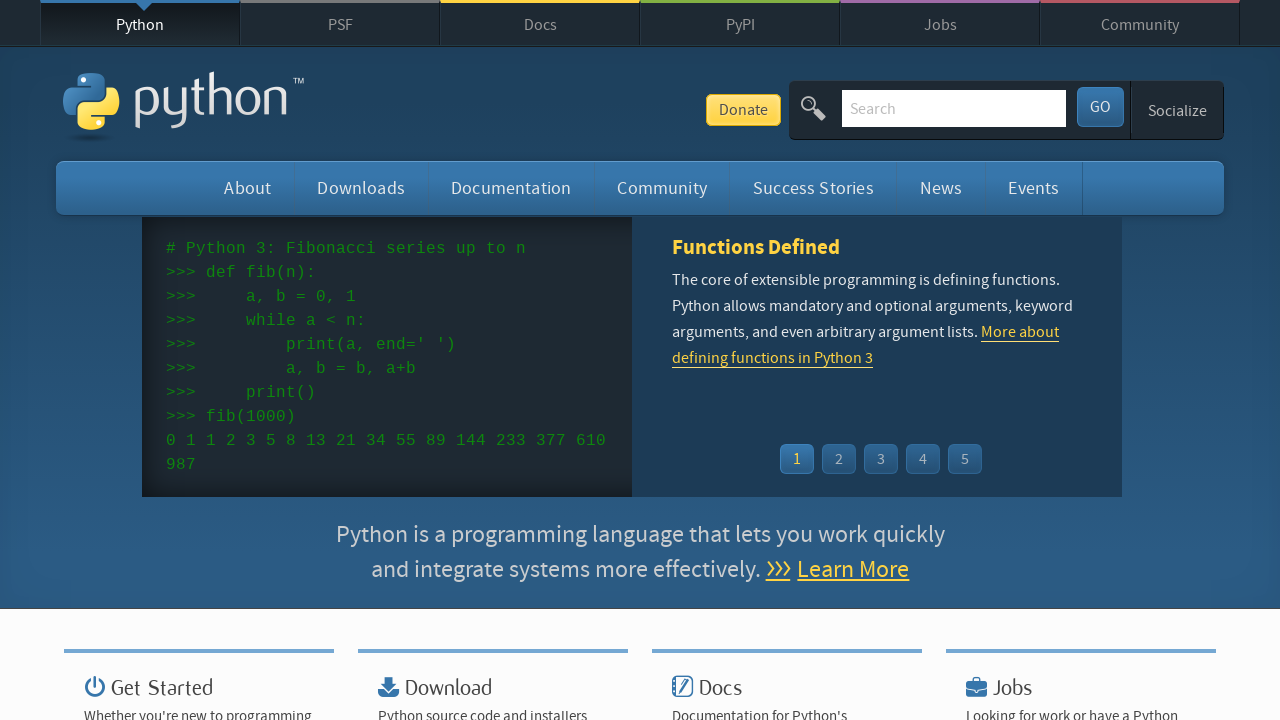

Verified 'Python' is in page title
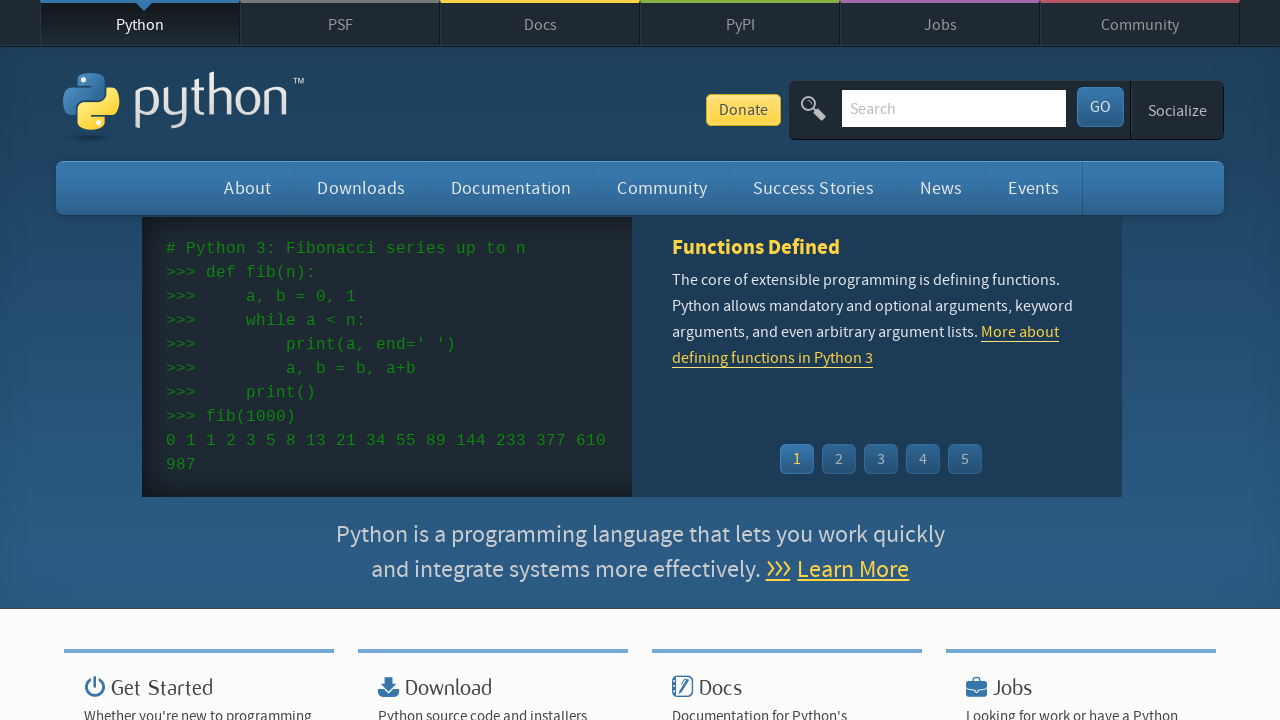

Cleared search input field on input[name='q']
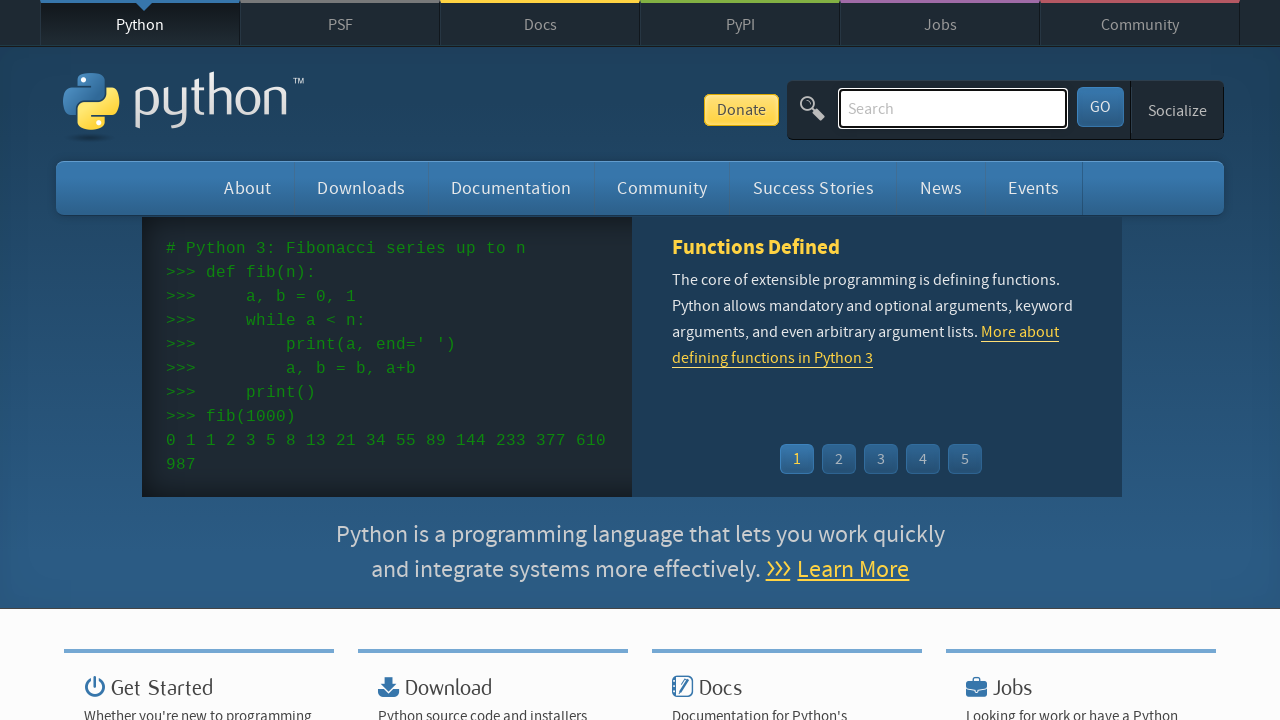

Filled search field with 'pycon' on input[name='q']
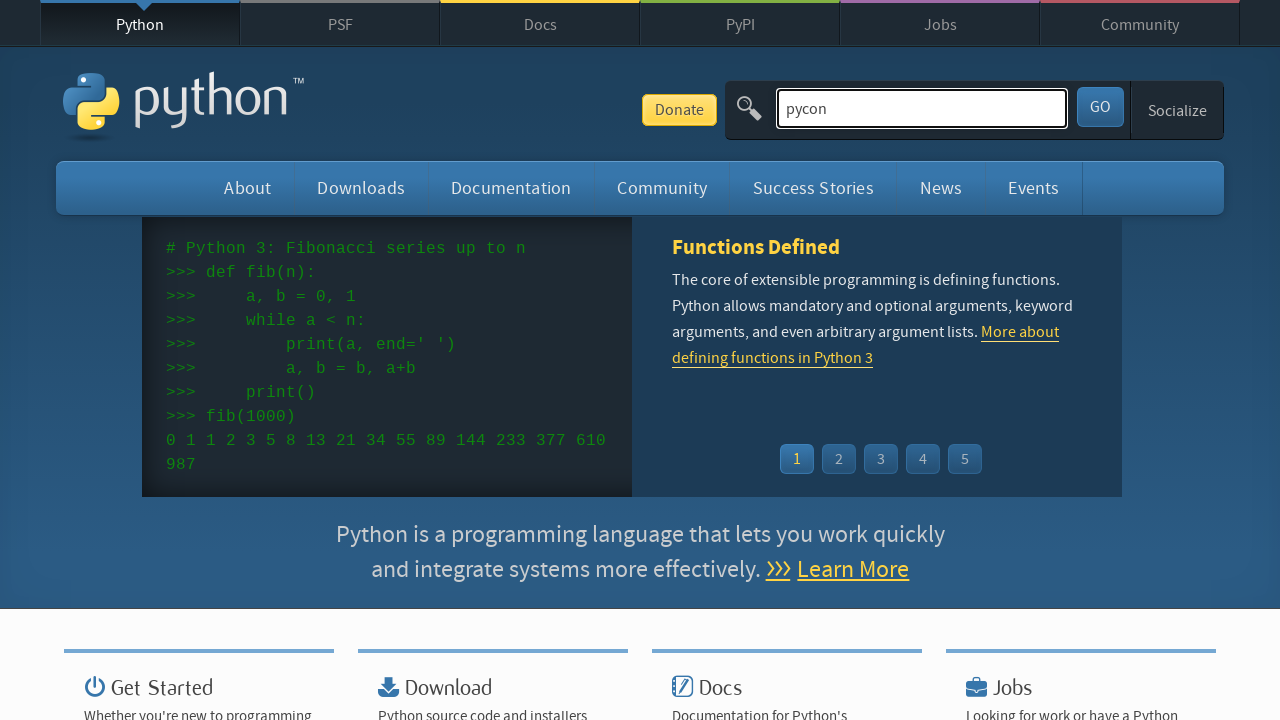

Pressed Enter to submit search query on input[name='q']
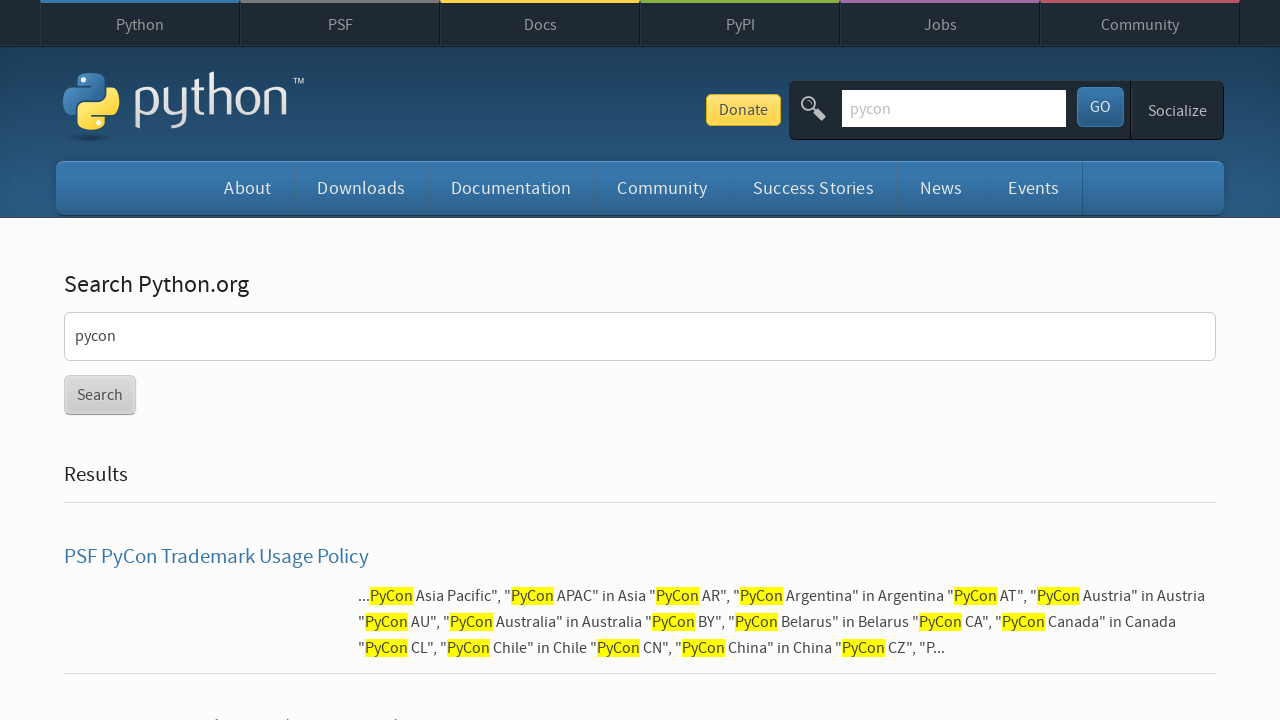

Waited for network idle - search results loaded
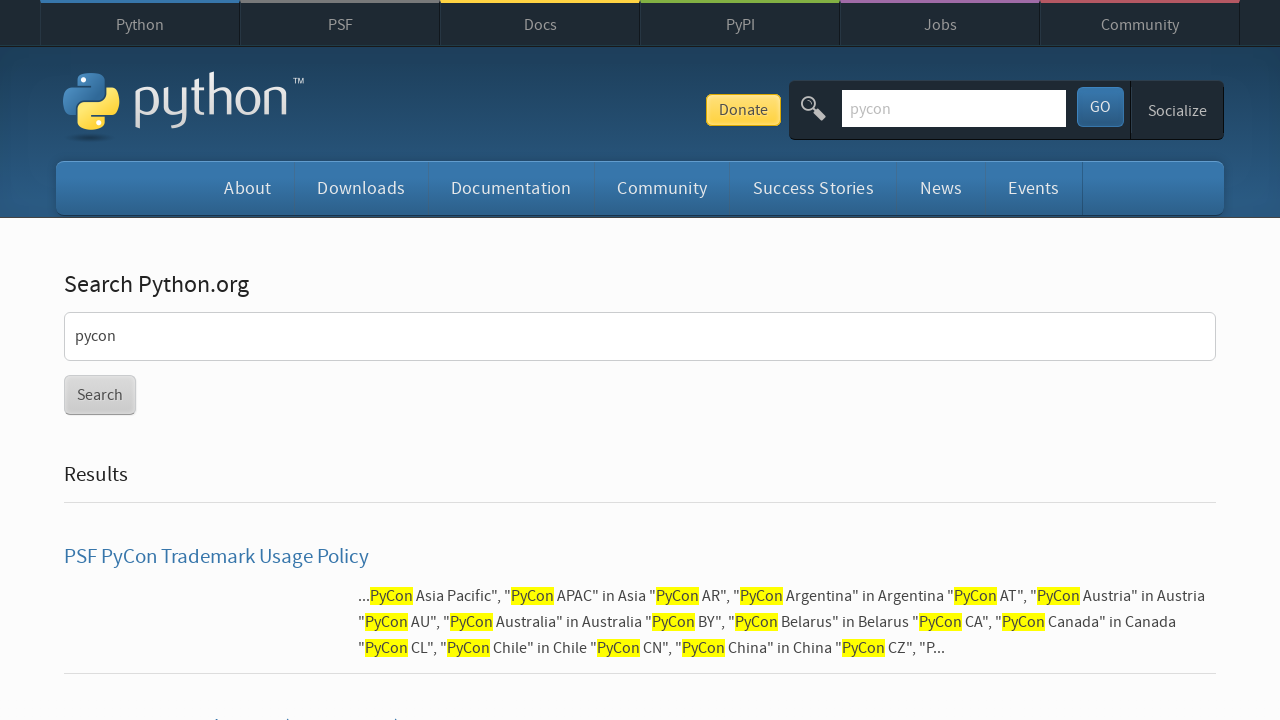

Verified search results were returned (no 'No results found' message)
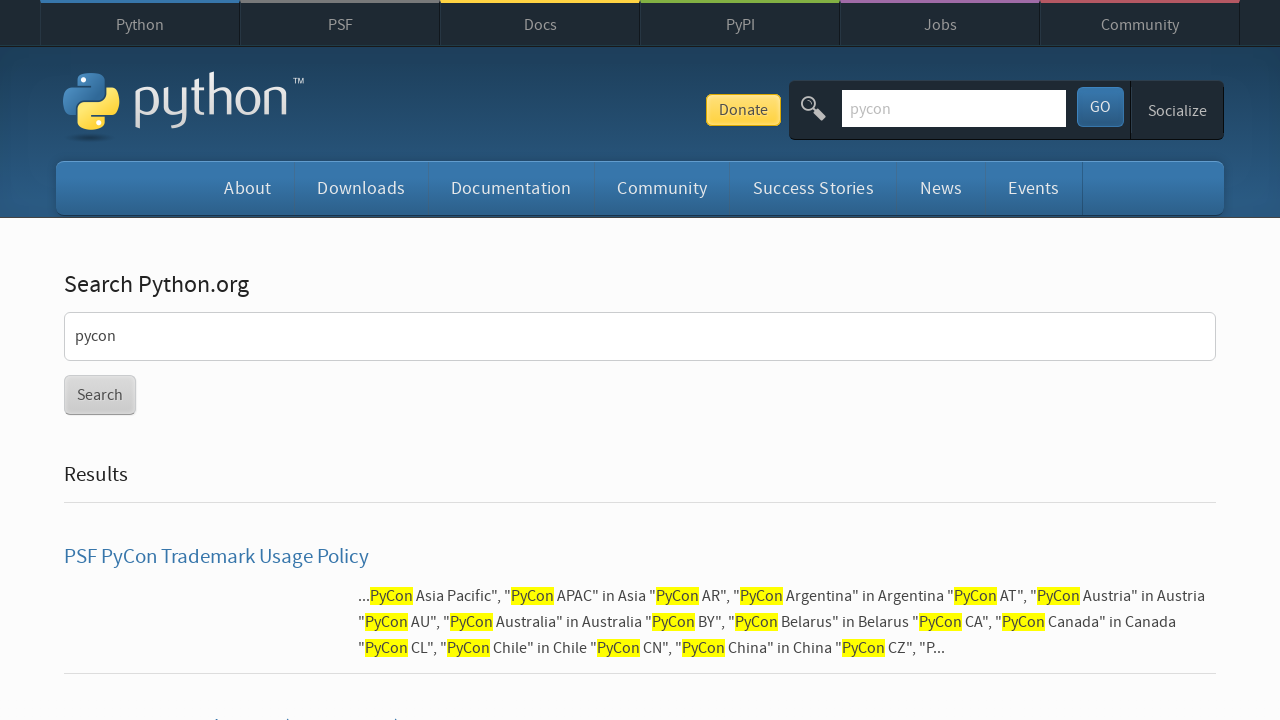

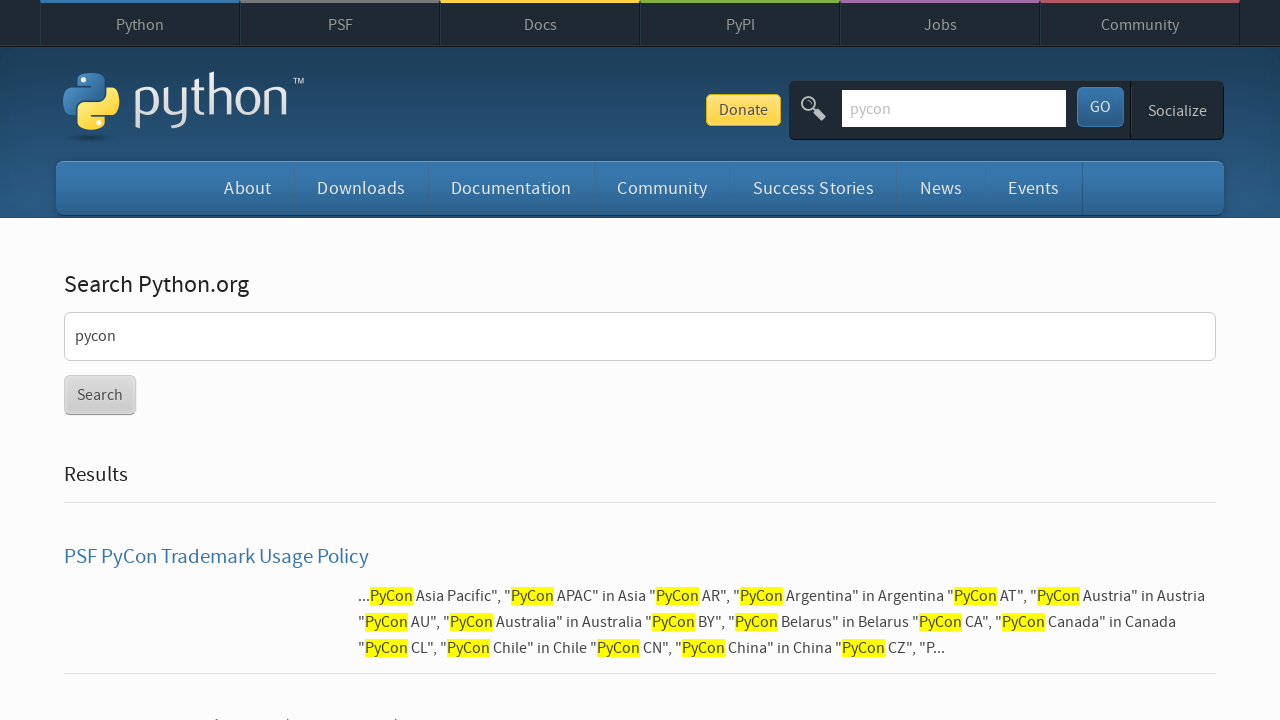